Tests keyboard navigation by entering text in a search field, then using Tab and Enter keys to navigate and submit

Starting URL: http://omayo.blogspot.com/

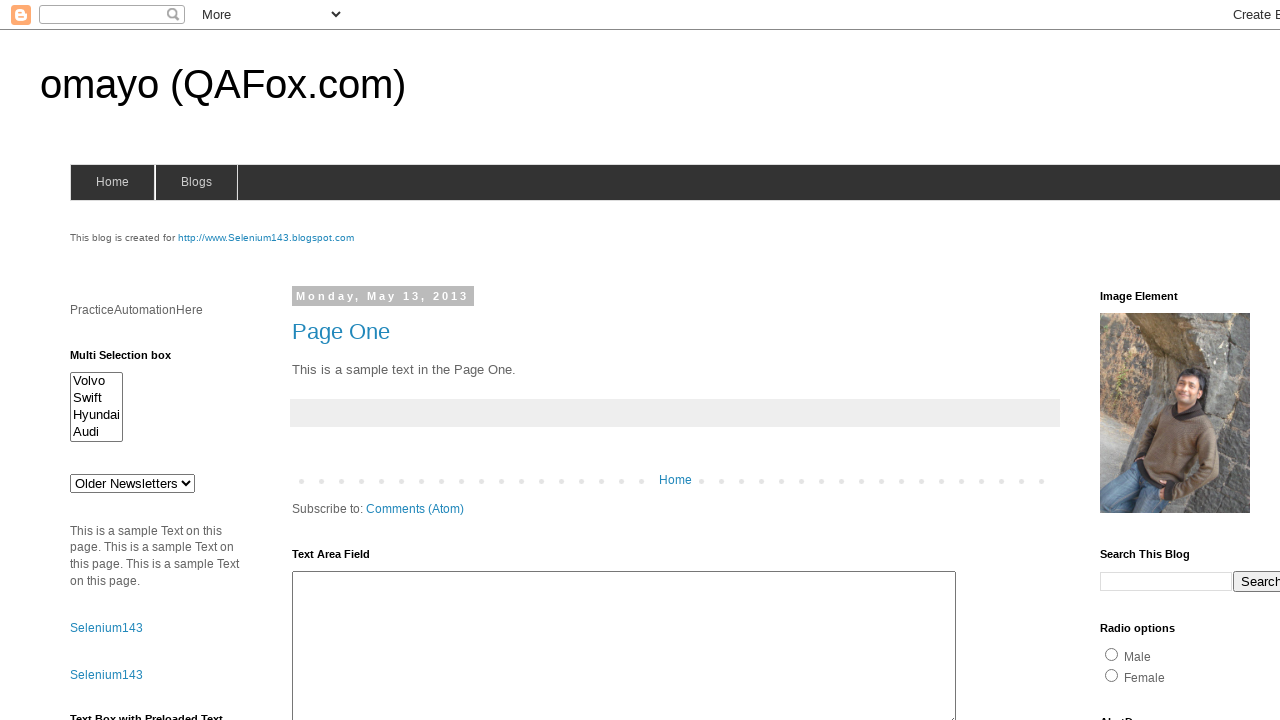

Filled search field with 'Google.com' on input[name='q']
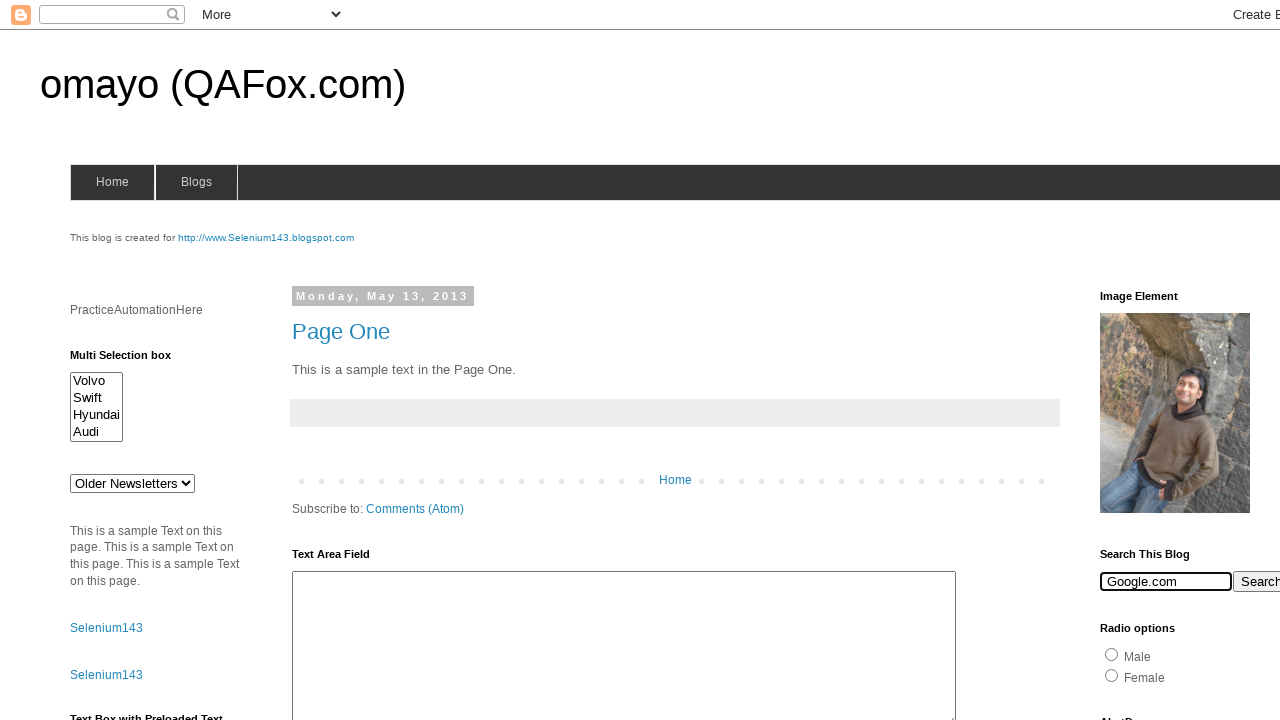

Pressed Tab key to navigate to next element
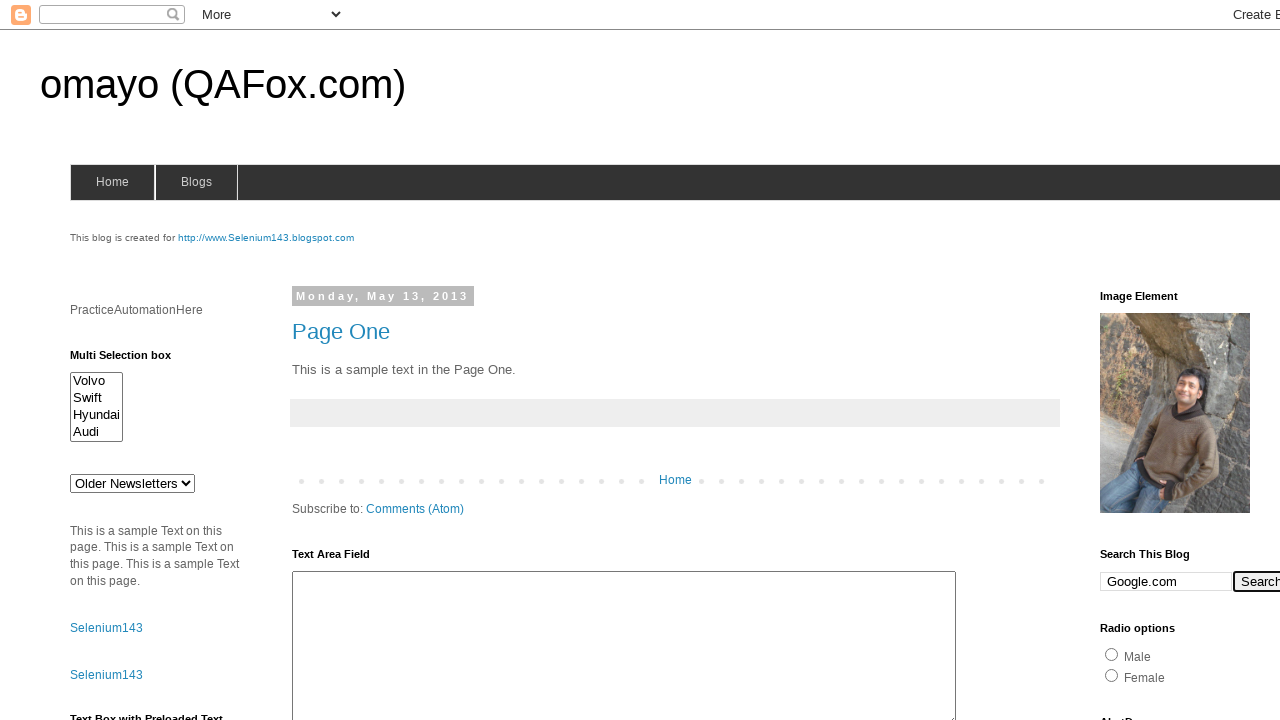

Pressed Enter key to submit
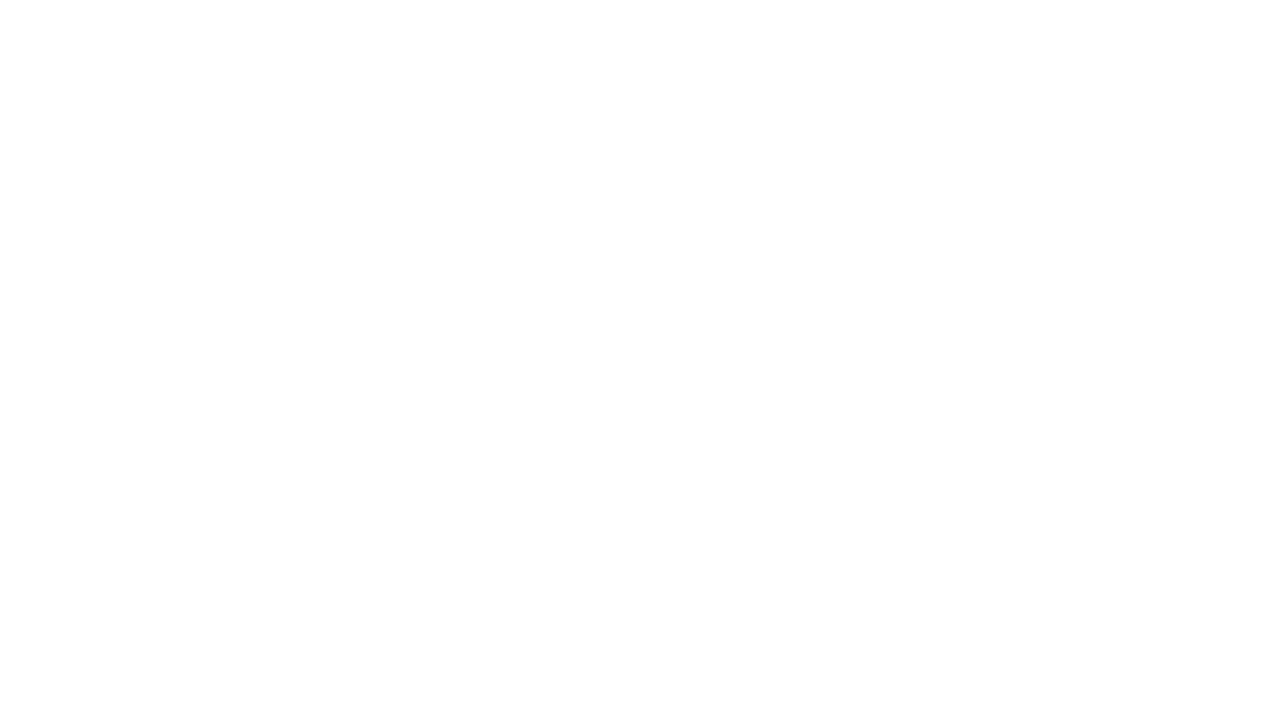

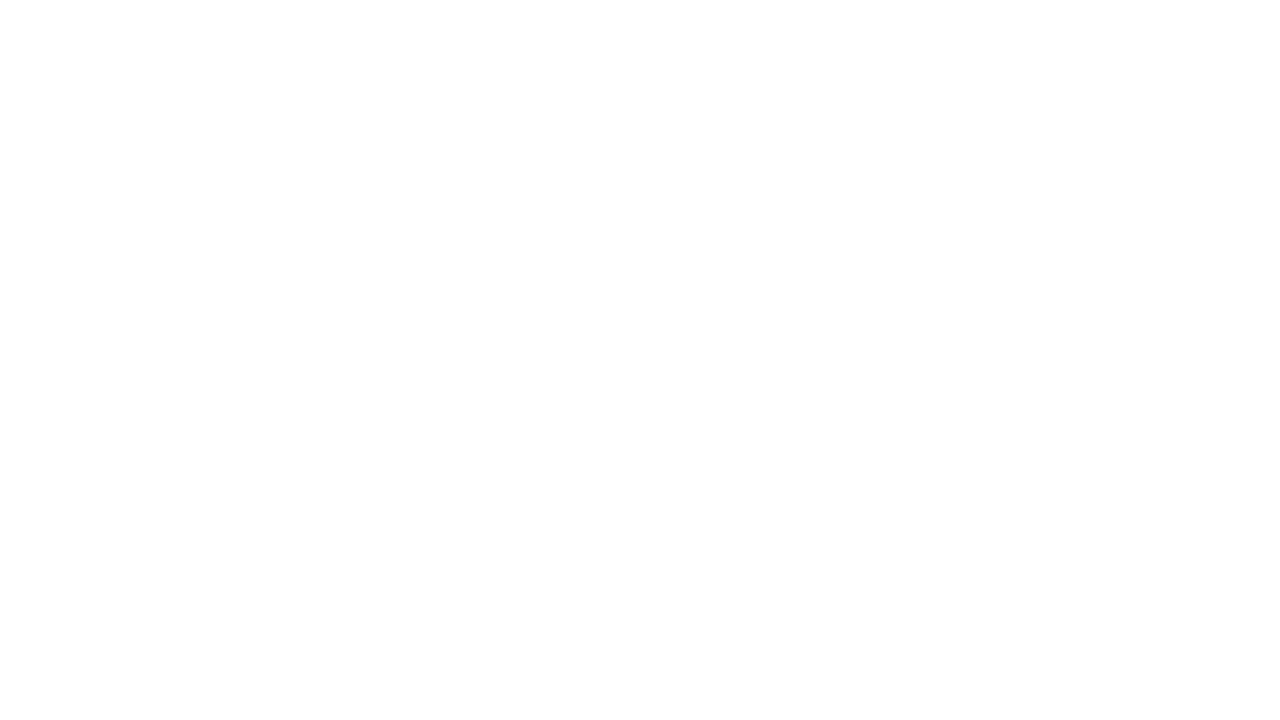